Tests that clicking cancel dismisses the error message after a validation error

Starting URL: https://devmountain-qa.github.io/employee-manager/1.2_Version/index.html

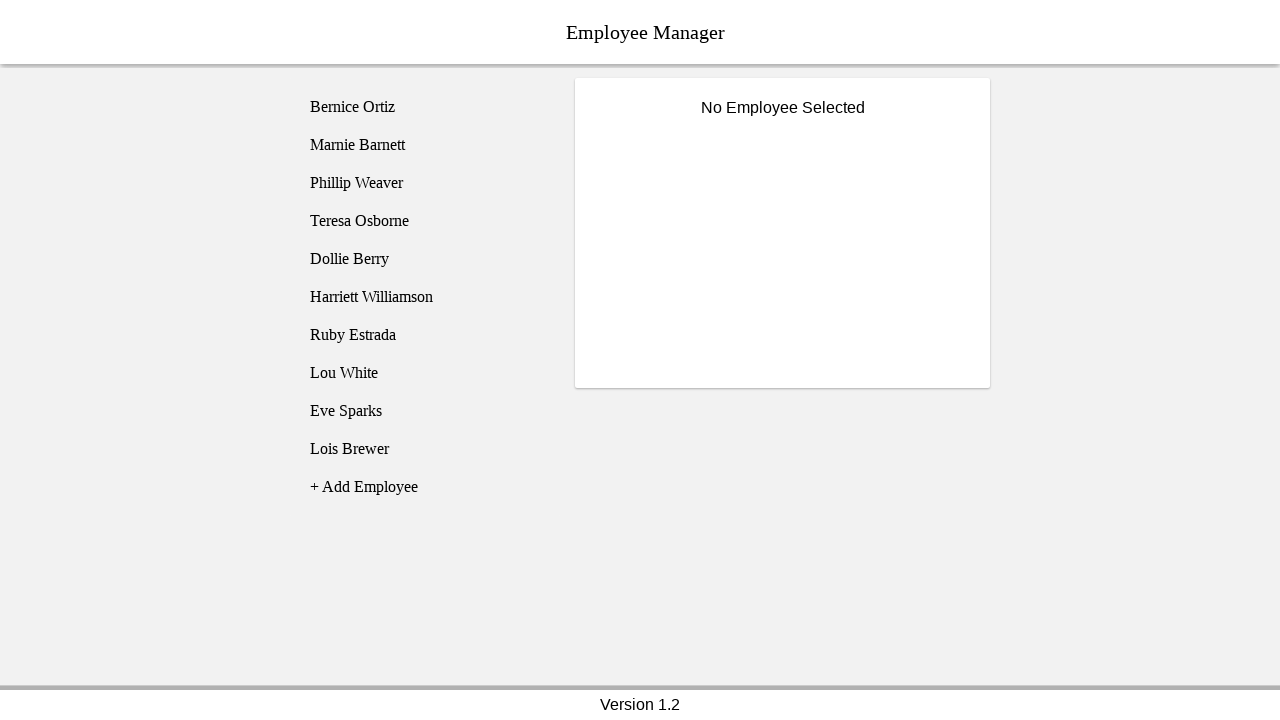

Clicked on Bernice Ortiz employee at (425, 107) on [name='employee1']
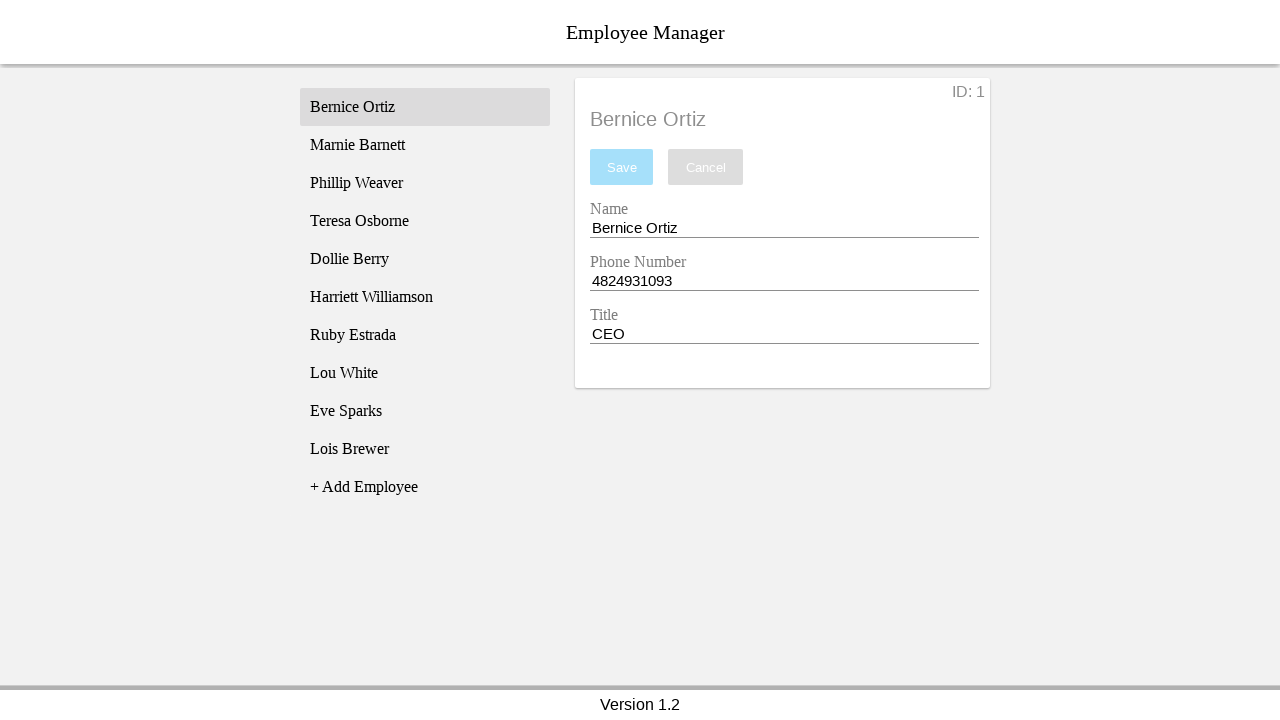

Employee element became visible
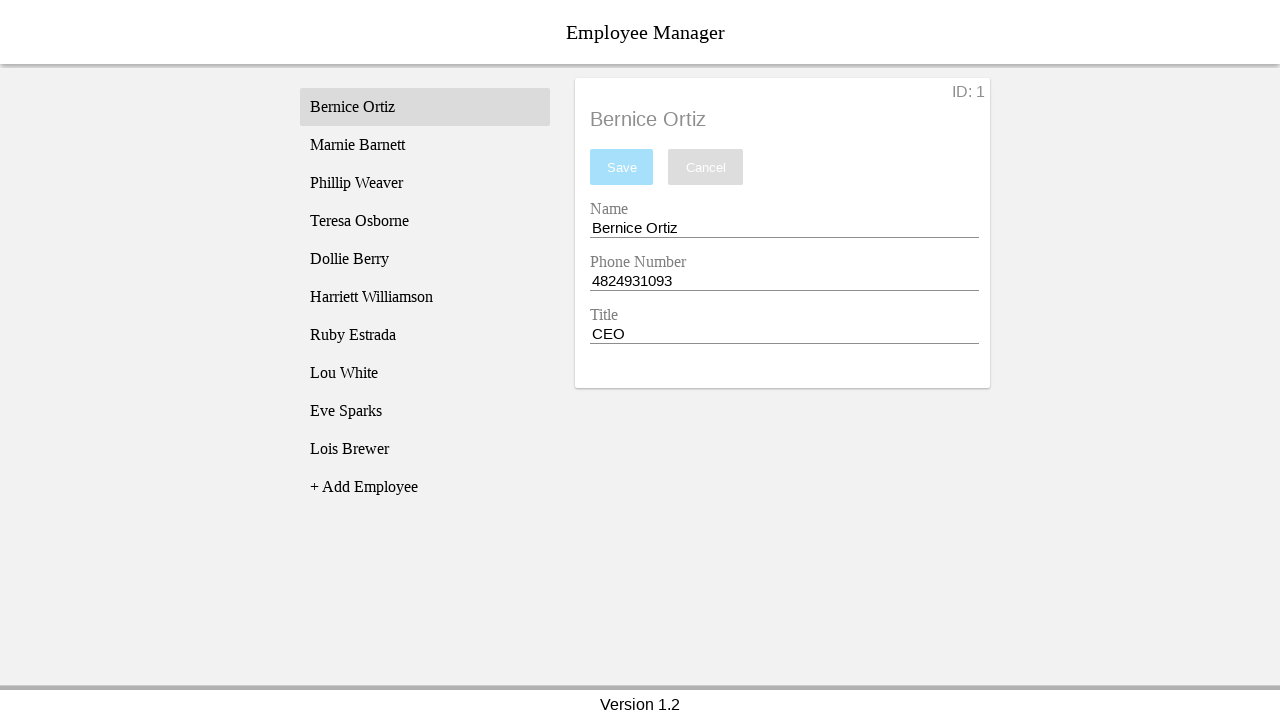

Cleared the name input field completely on [name='nameEntry']
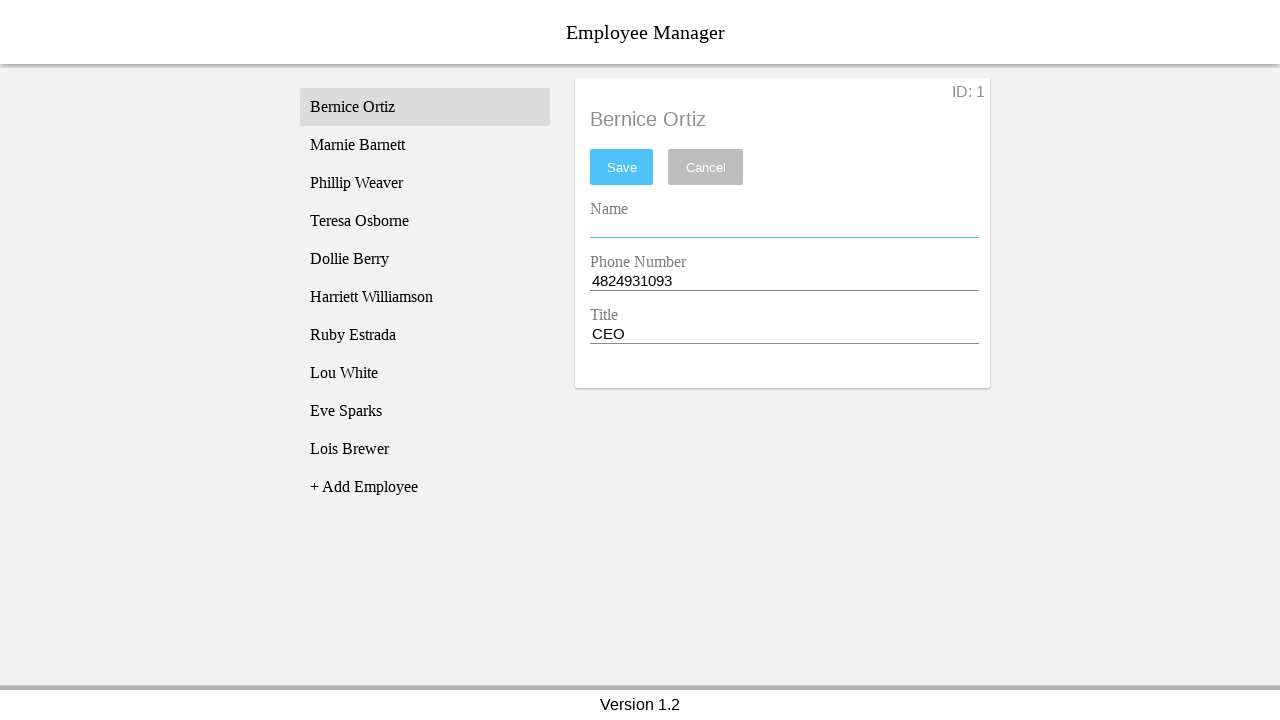

Clicked save button to trigger validation error at (622, 167) on #saveBtn
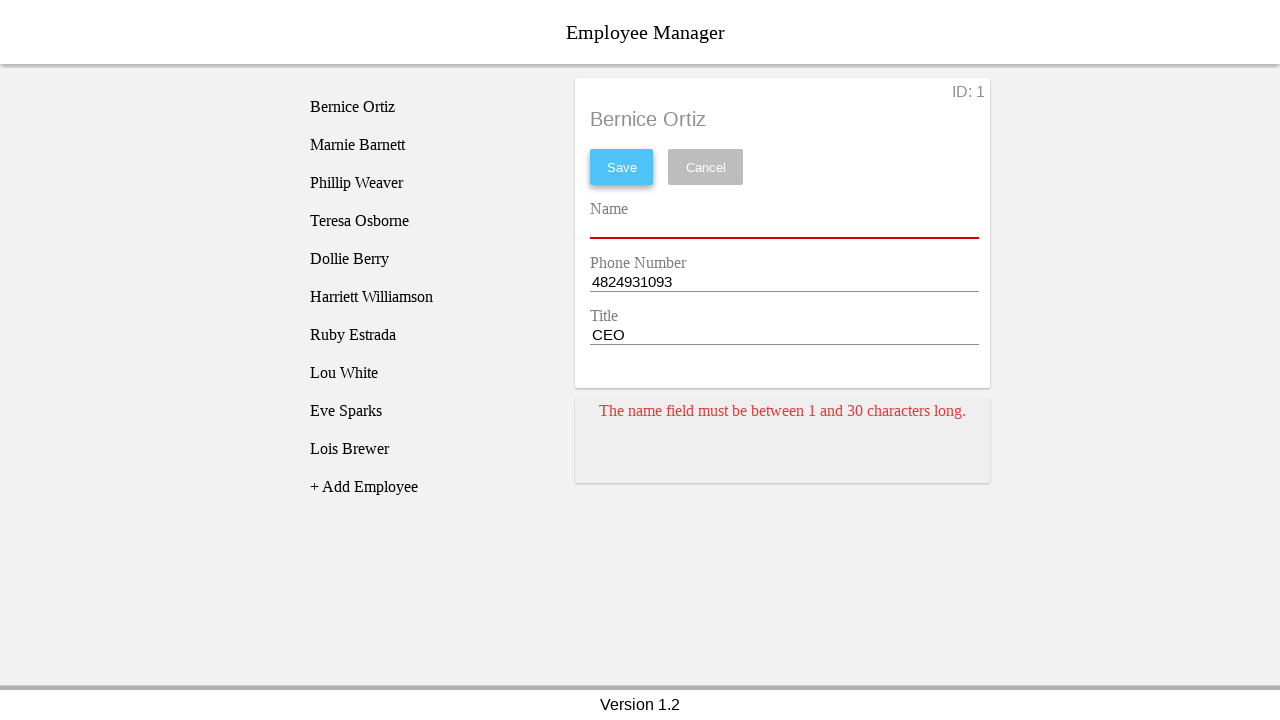

Error card appeared on screen
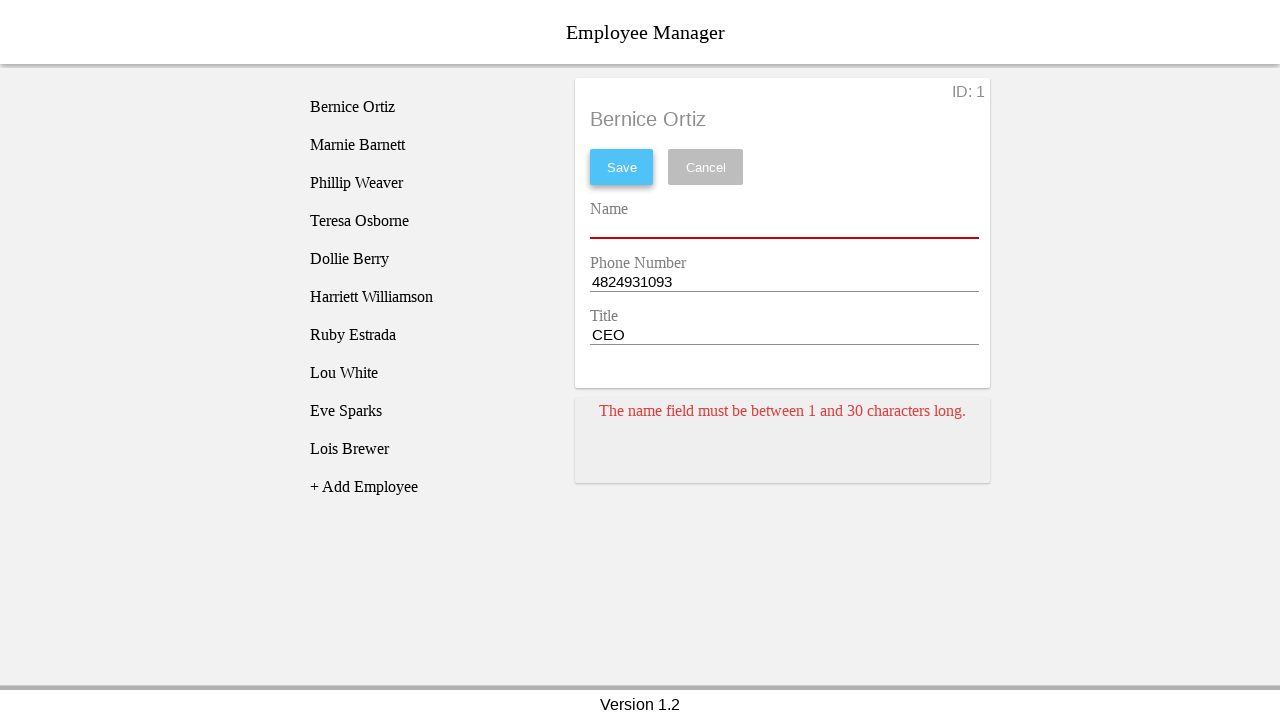

Clicked cancel button to dismiss error message at (706, 167) on [name='cancel']
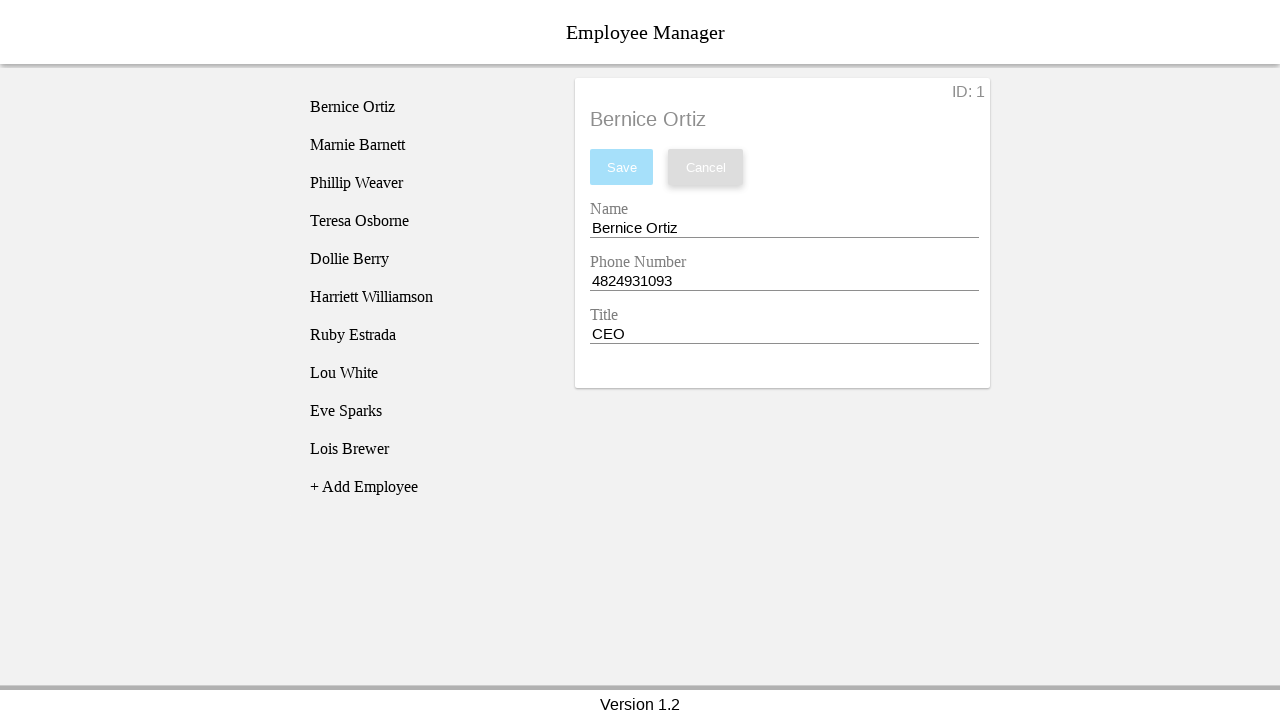

Waited 500ms for error to be fully dismissed
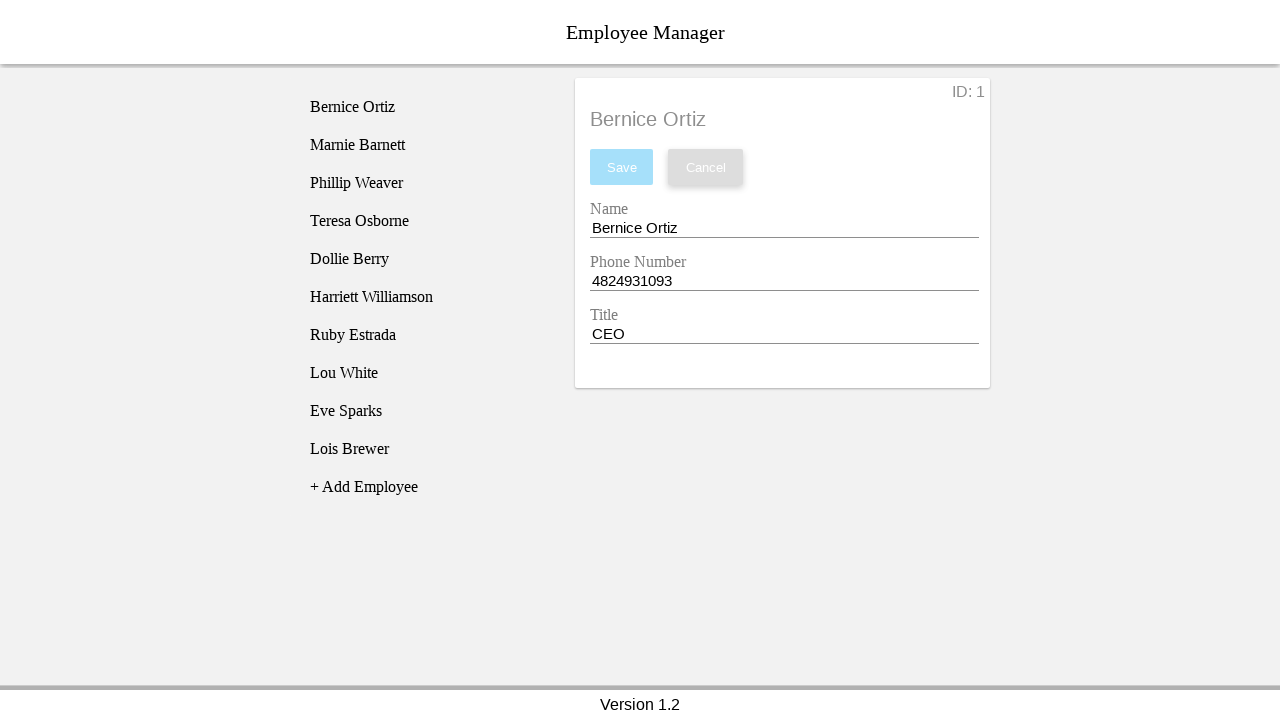

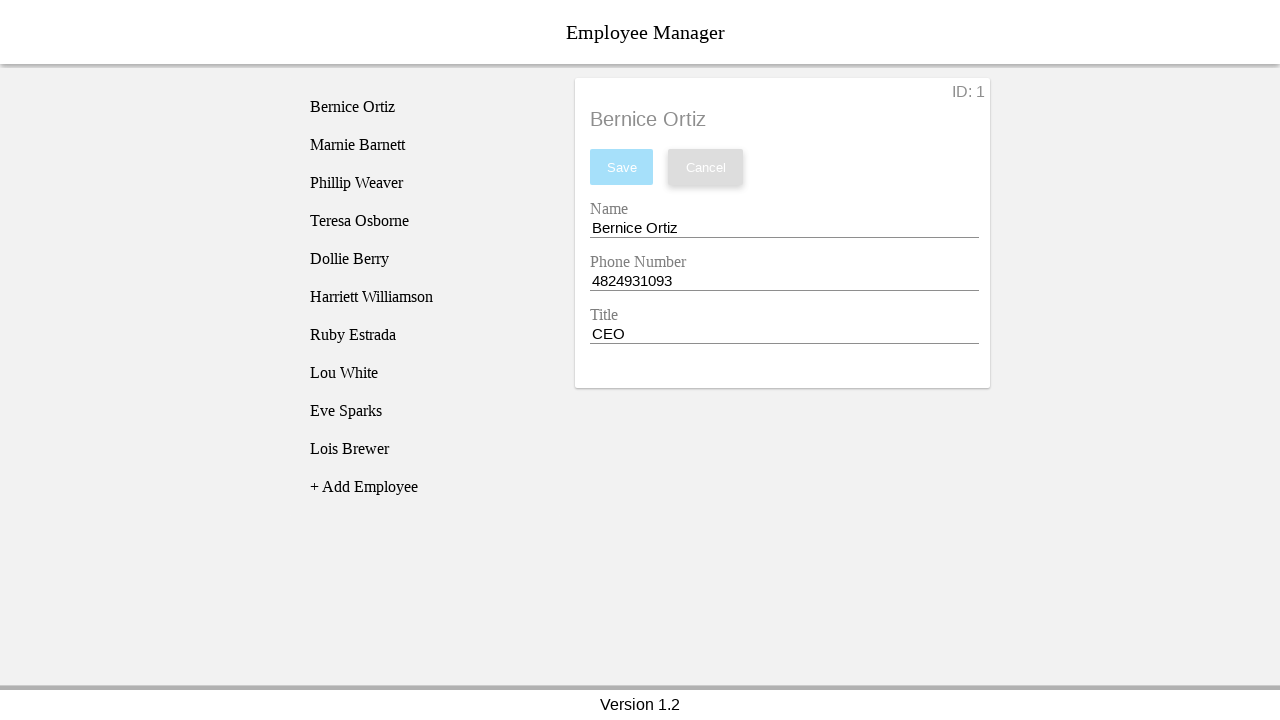